Tests enabling a disabled textbox by clicking Enable button, then entering text and verifying the input

Starting URL: https://the-internet.herokuapp.com/

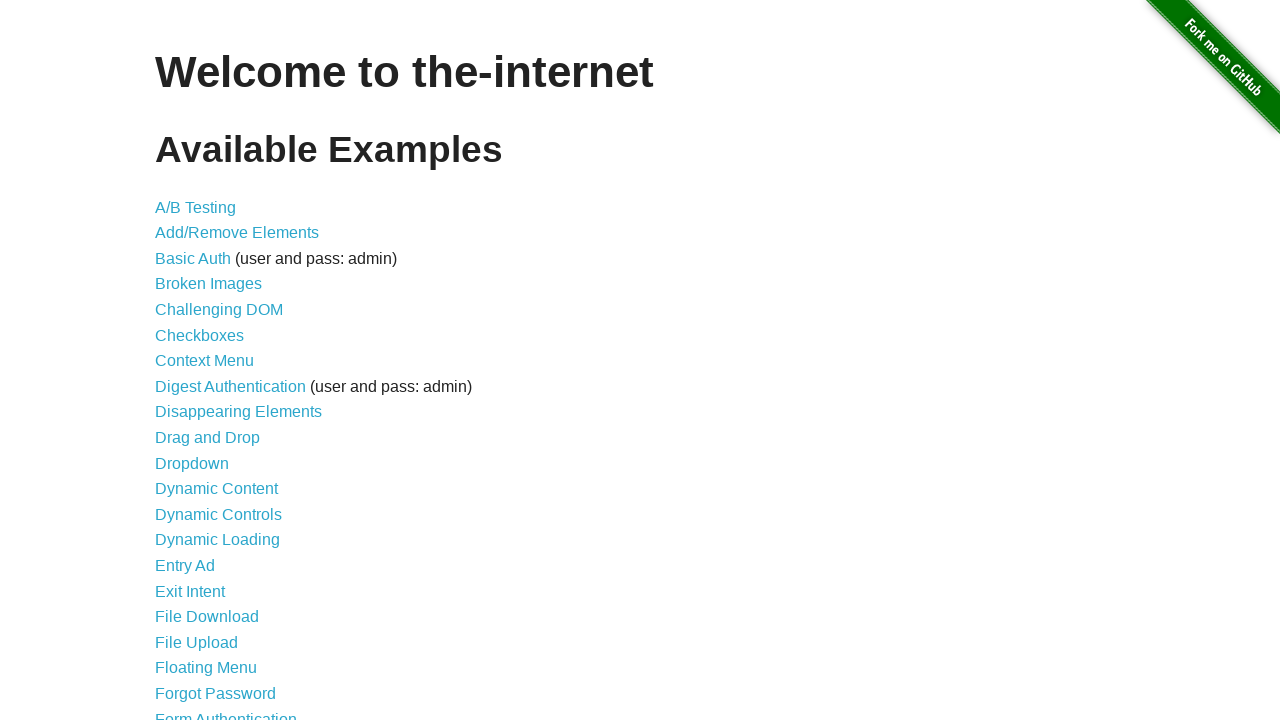

Clicked on Dynamic Controls link at (218, 514) on a[href='/dynamic_controls']
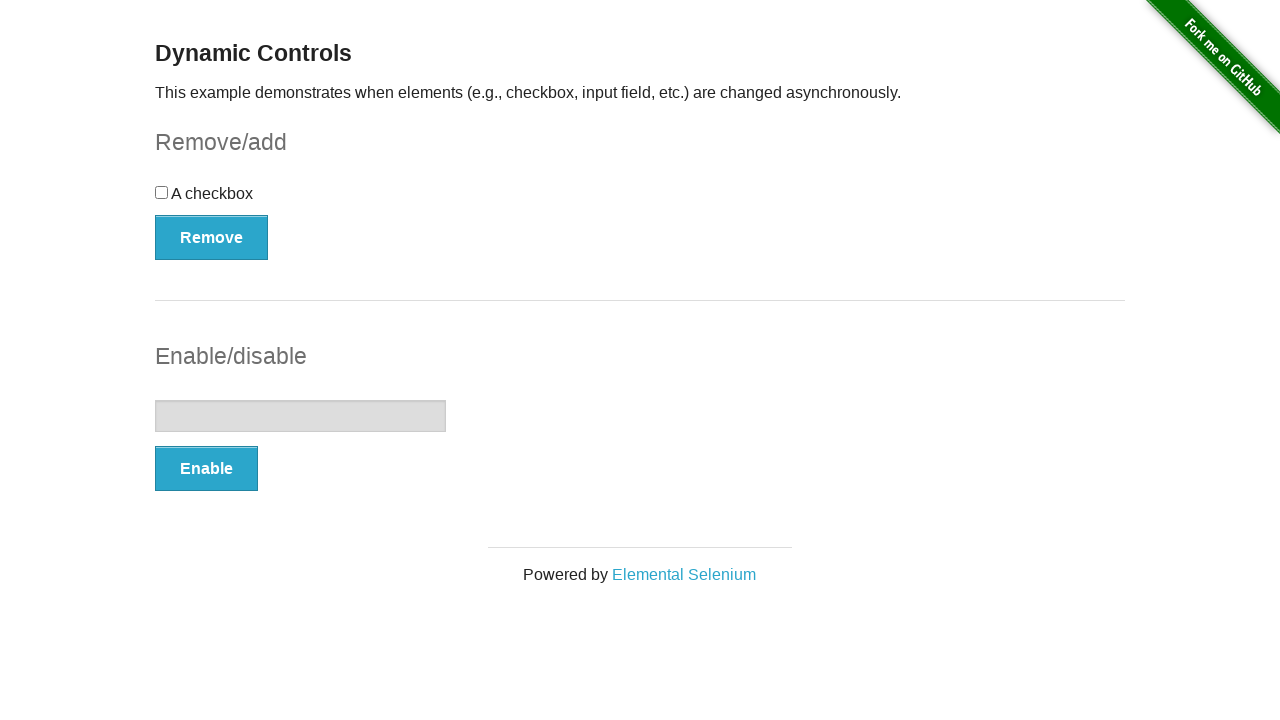

Verified textbox is initially disabled
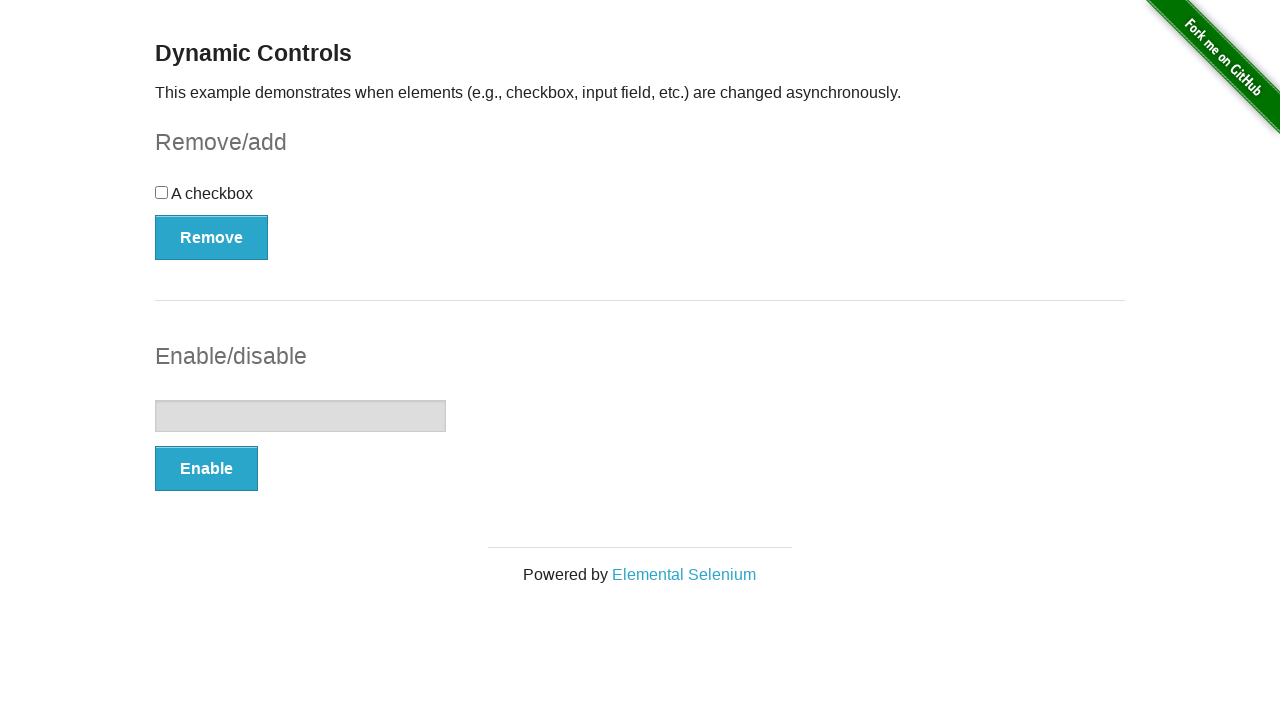

Clicked the Enable button at (206, 469) on button:has-text('Enable')
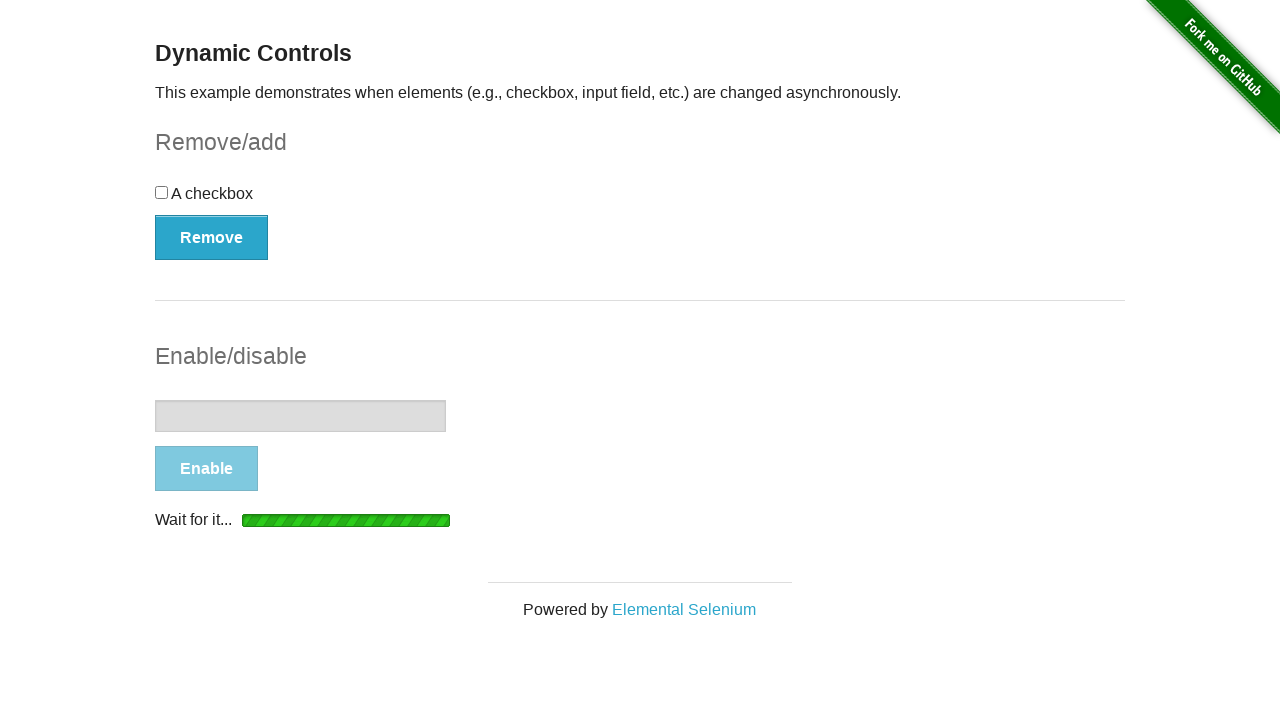

Waited for textbox to be enabled - Disable button is now visible
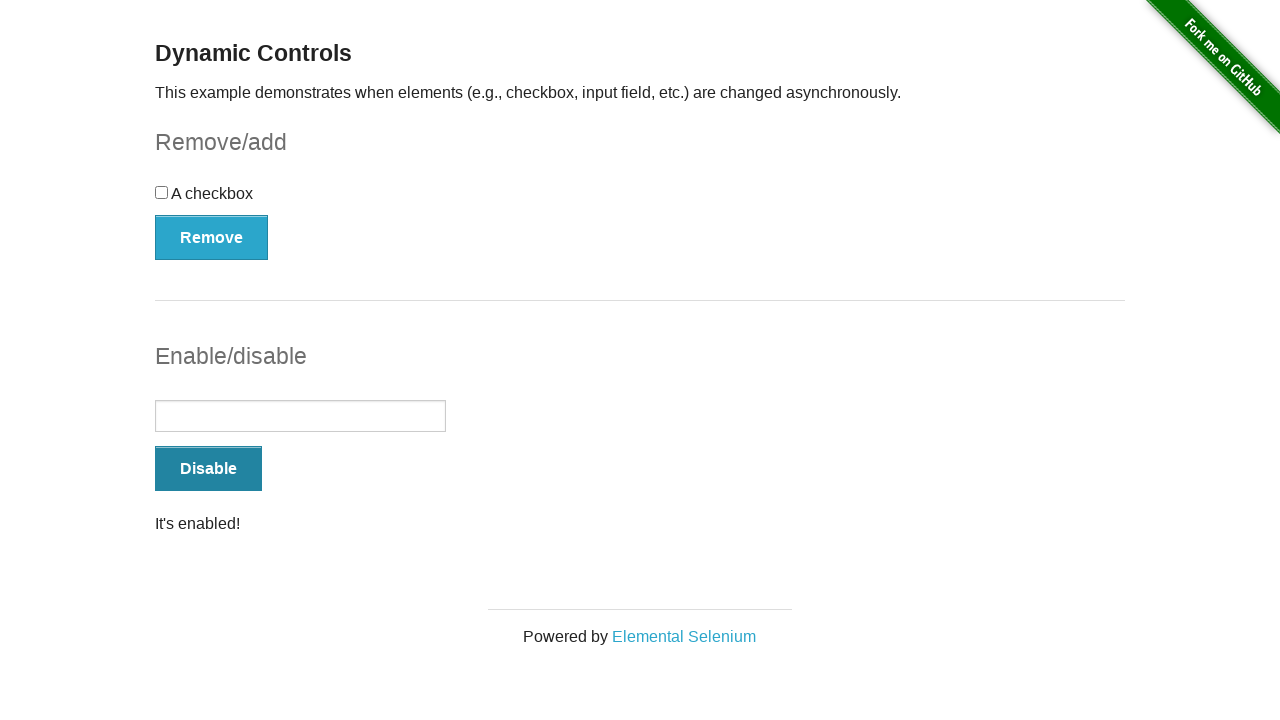

Entered text 'Input Text onto Textbox' into the enabled textbox on input[type='text']
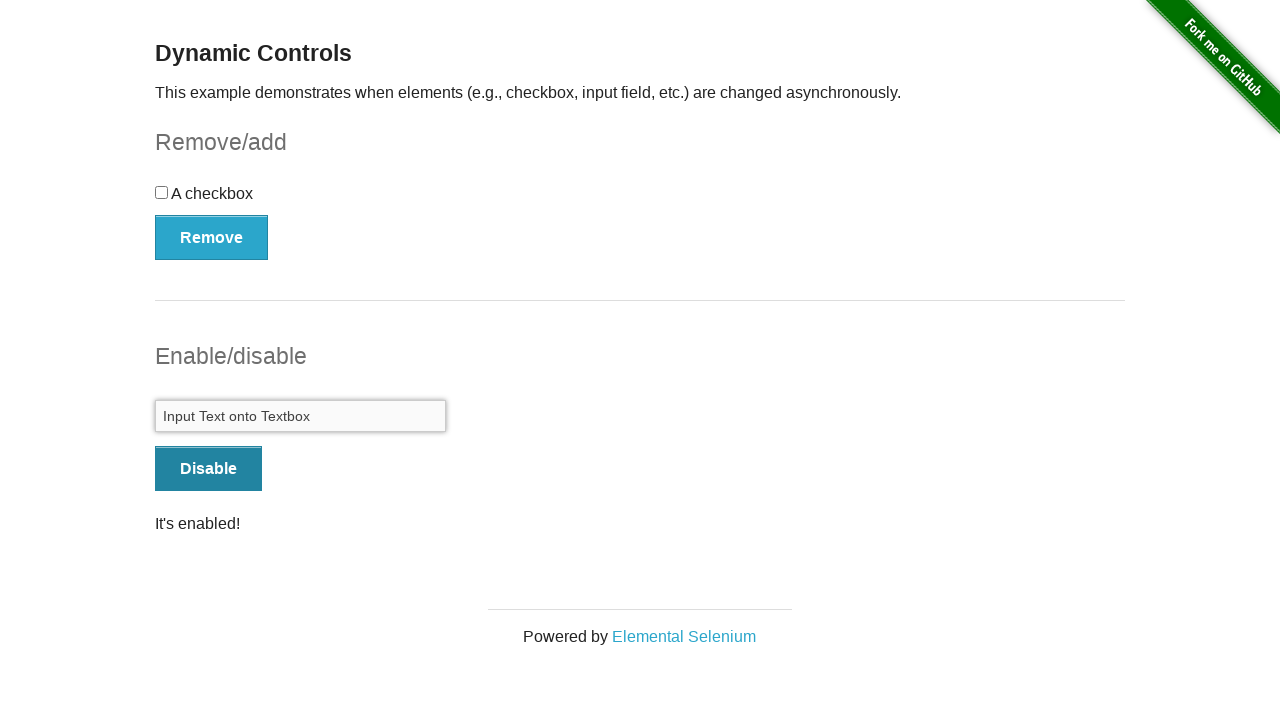

Verified that the entered text matches the expected value 'Input Text onto Textbox'
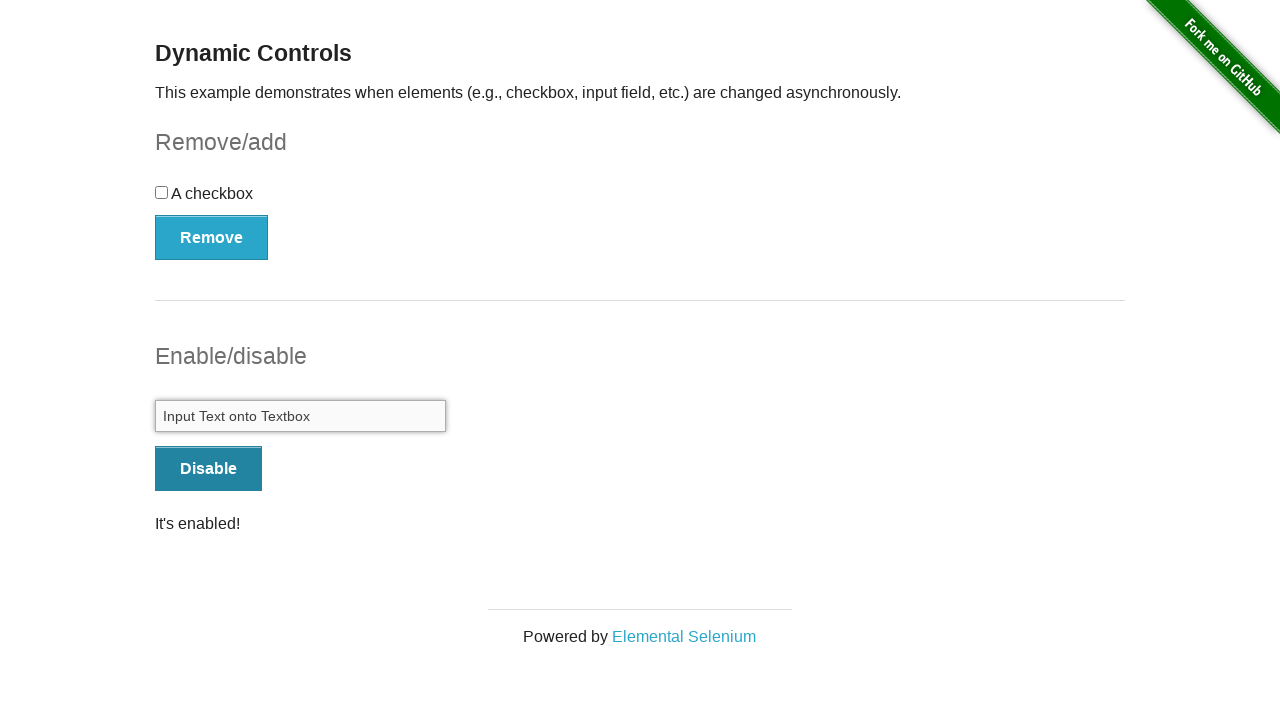

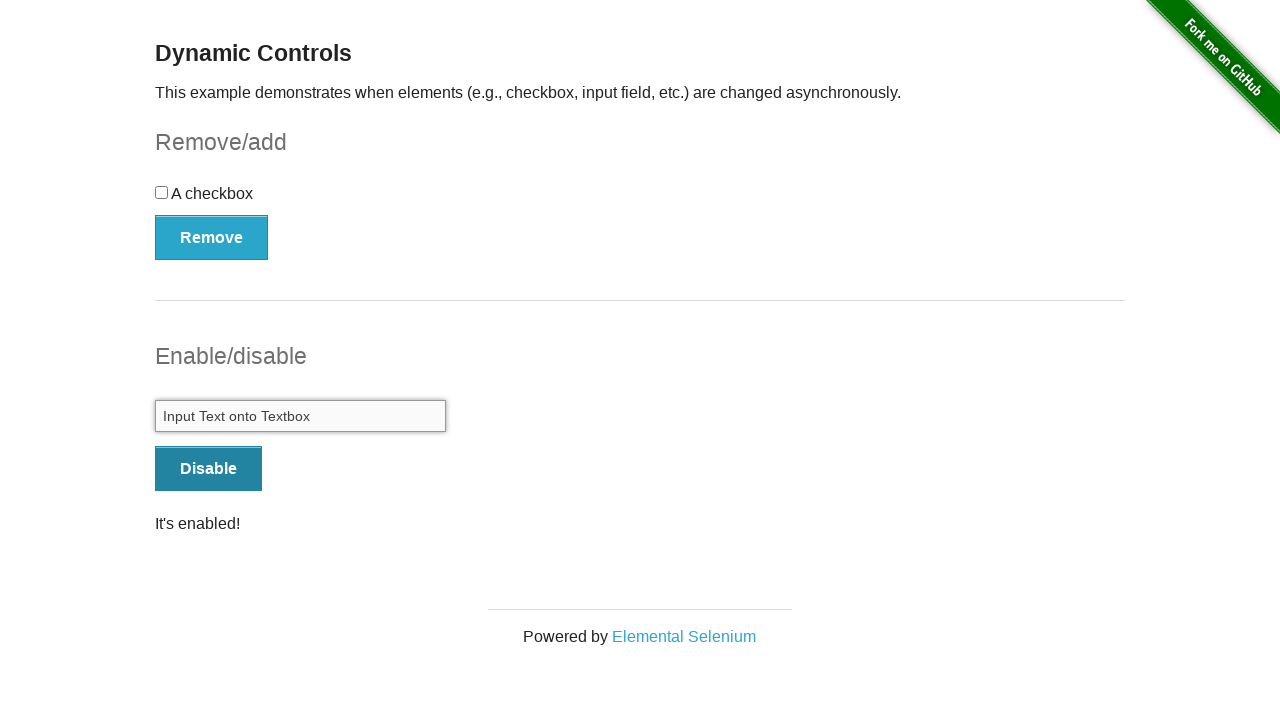